Tests toggle switch functionality by clicking on multiple toggle elements on a demo page

Starting URL: https://demoapps.qspiders.com/ui/toggle?sublist=0

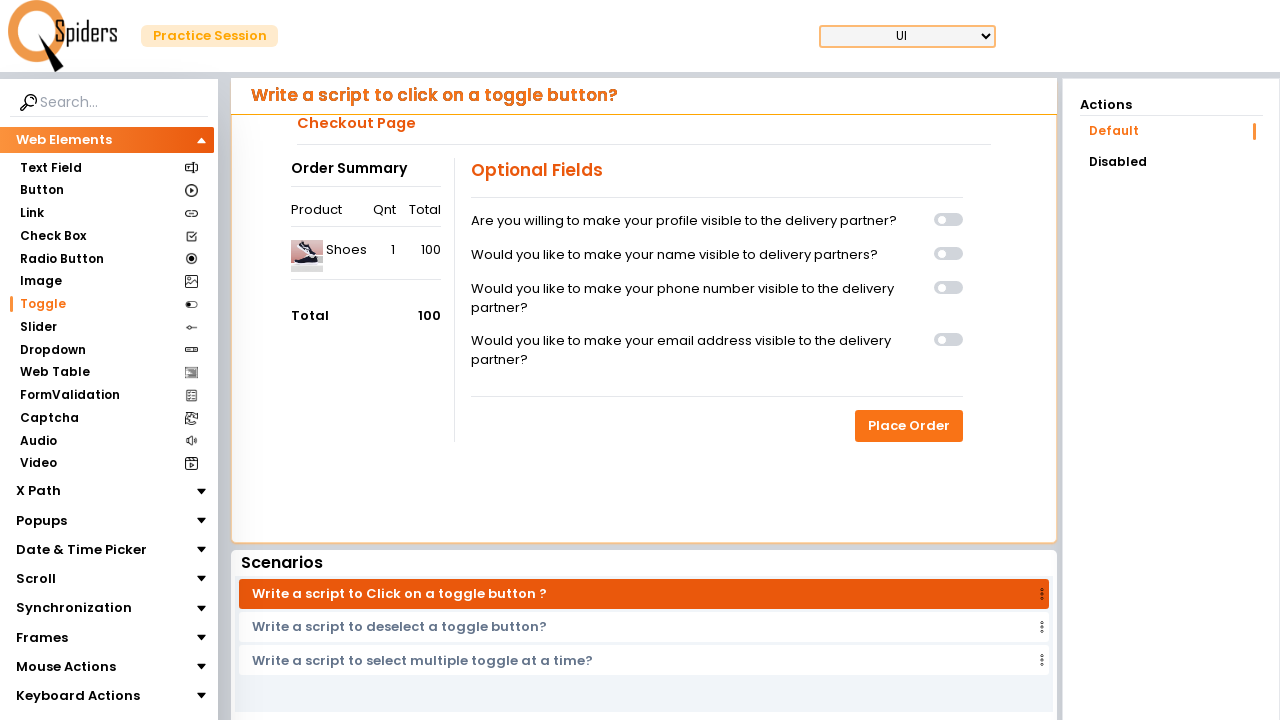

Clicked first toggle switch at (949, 219) on (//span[contains(@class,'relative bg-gray-300 rounded-full w-9 h-4 transition du
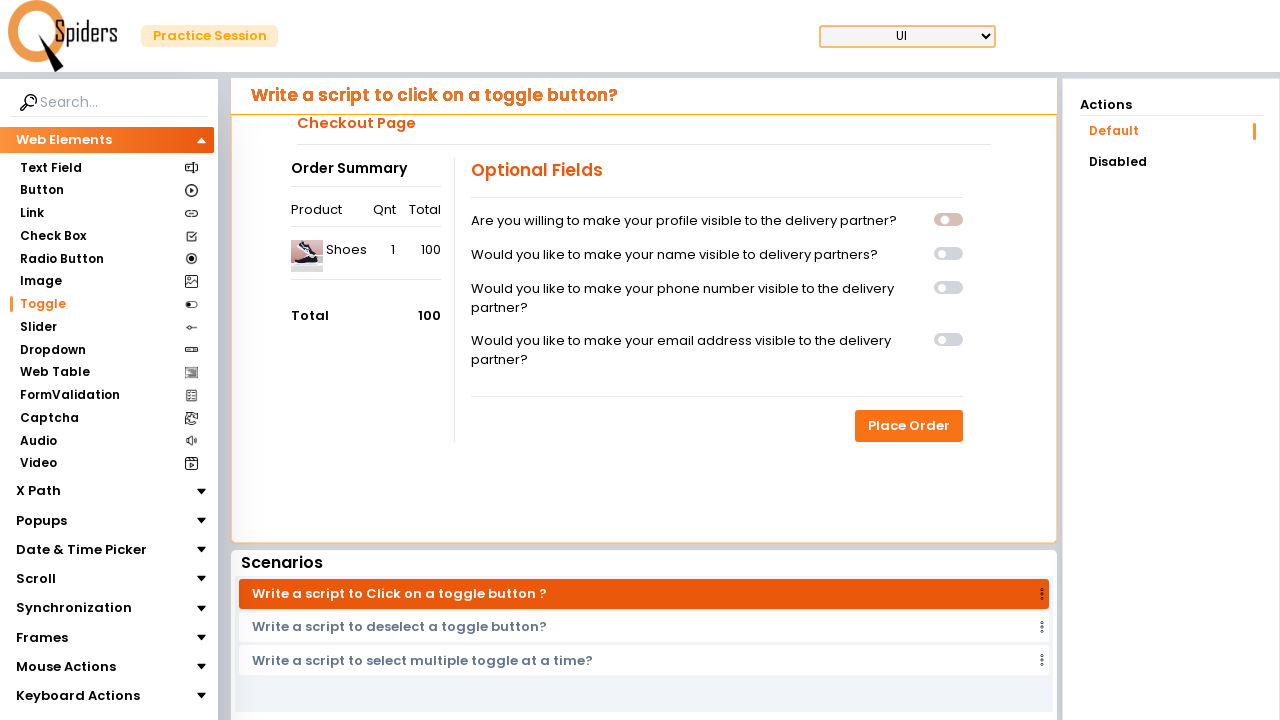

Waited 1 second for first toggle animation to complete
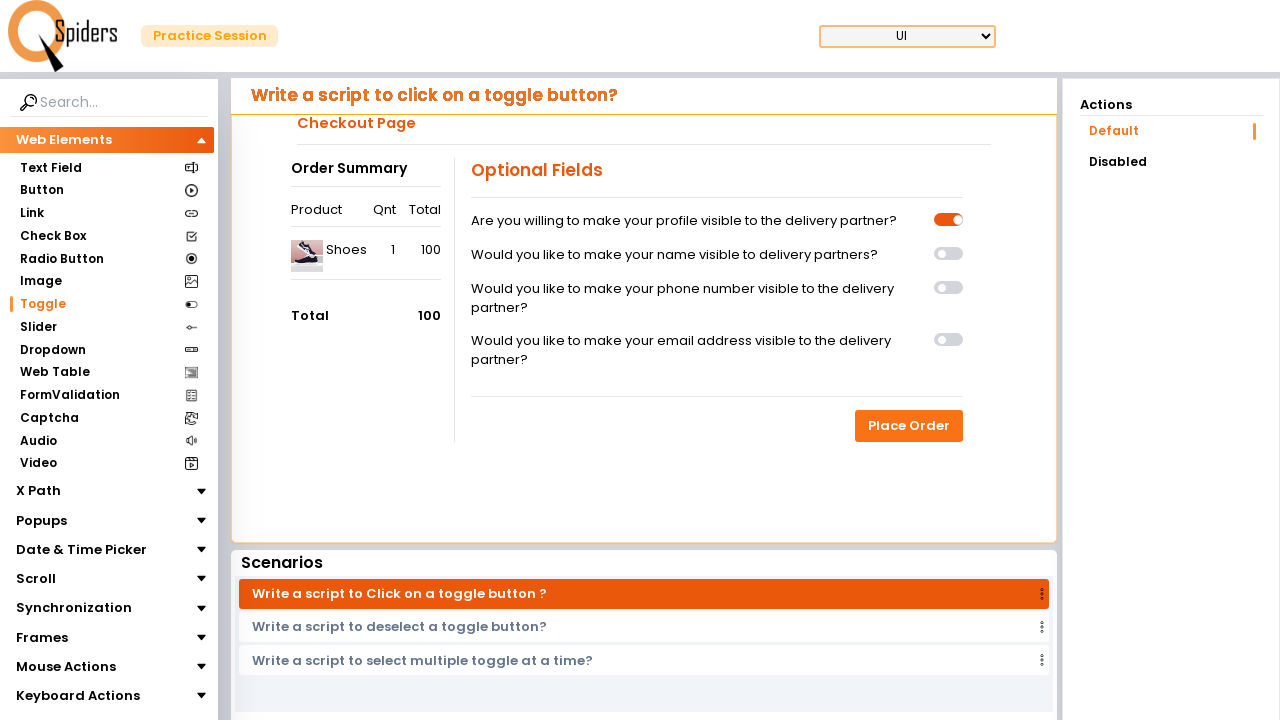

Clicked third toggle switch at (949, 339) on (//span[contains(@class,'relative bg-gray-300 rounded-full w-9 h-4 transition du
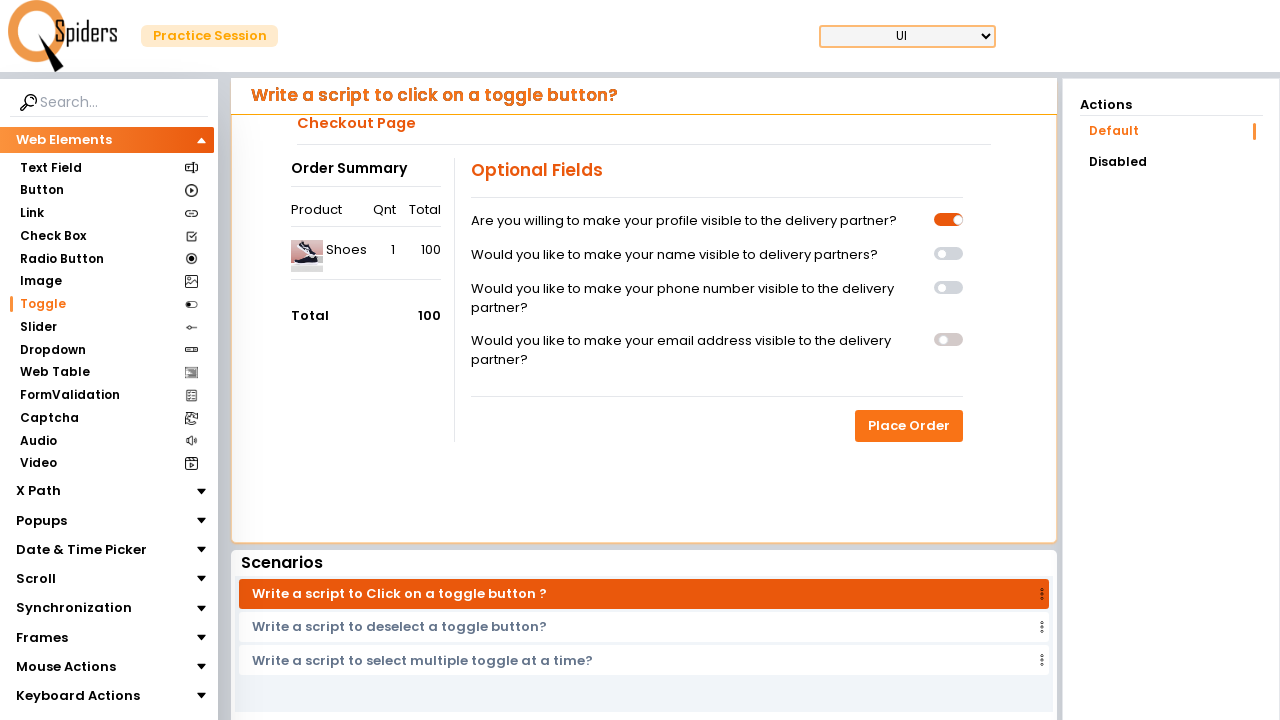

Waited 1 second for third toggle animation to complete
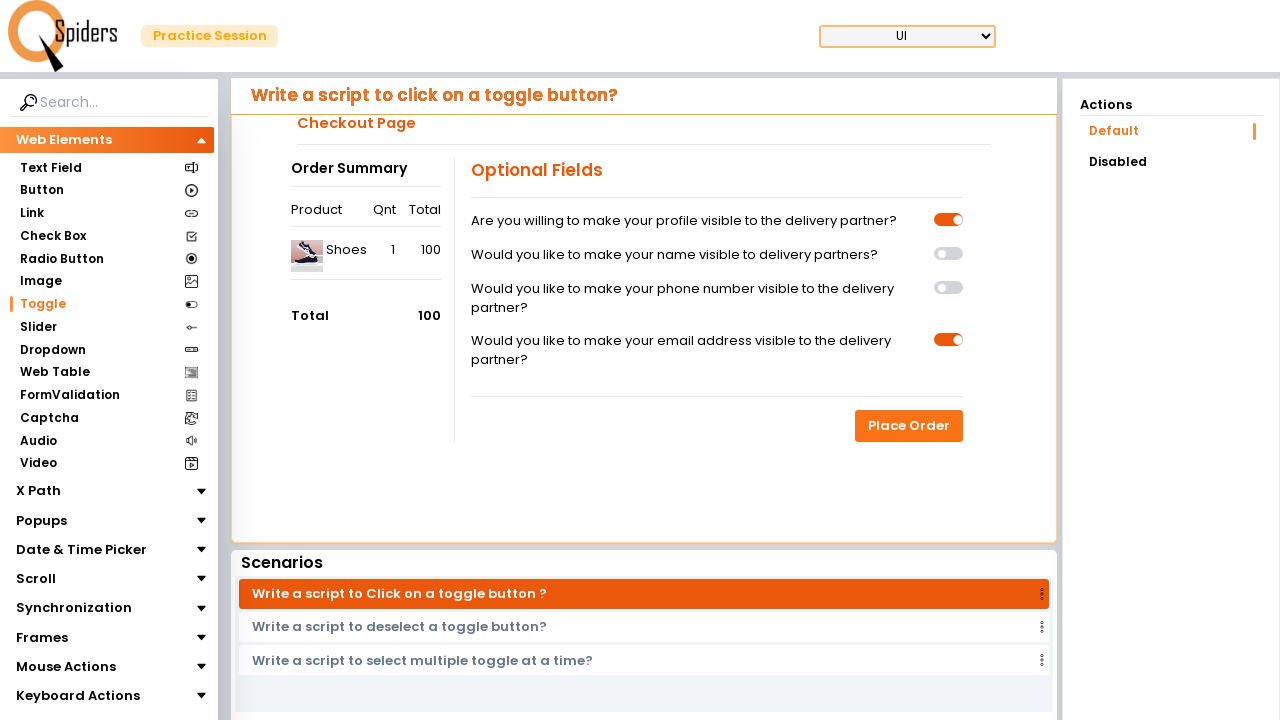

Clicked the togglers button at (909, 426) on #togglers
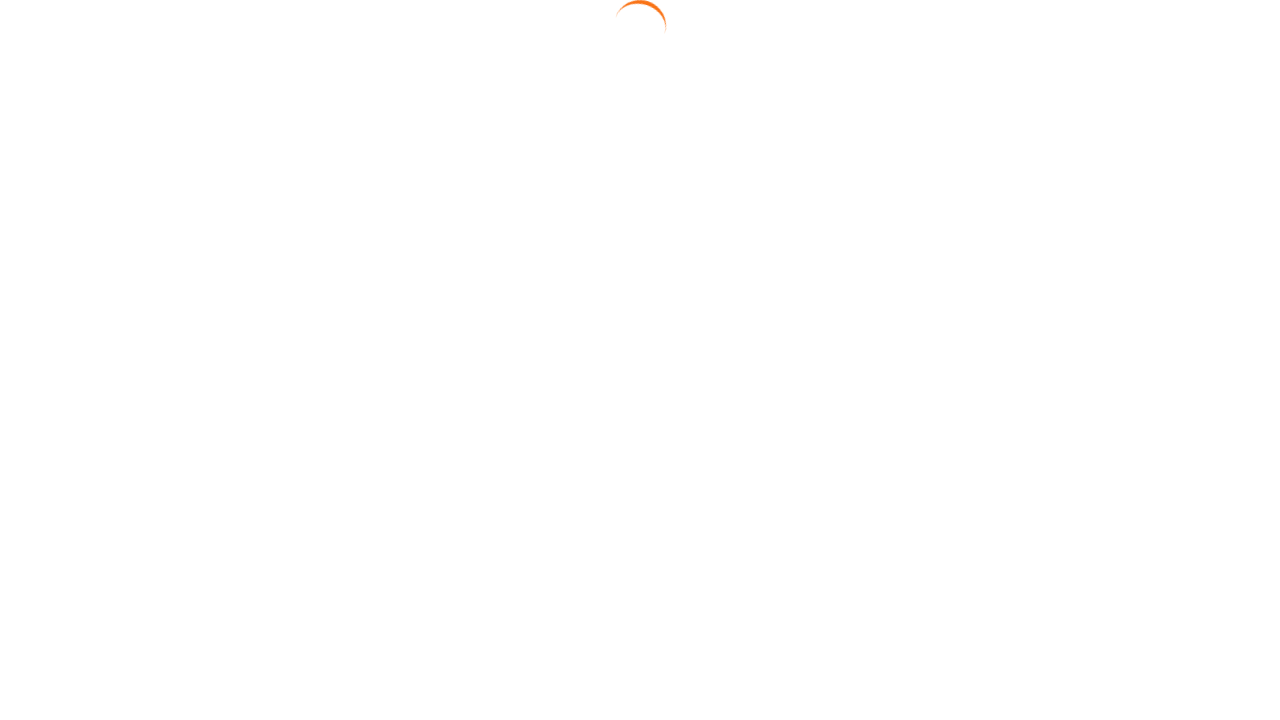

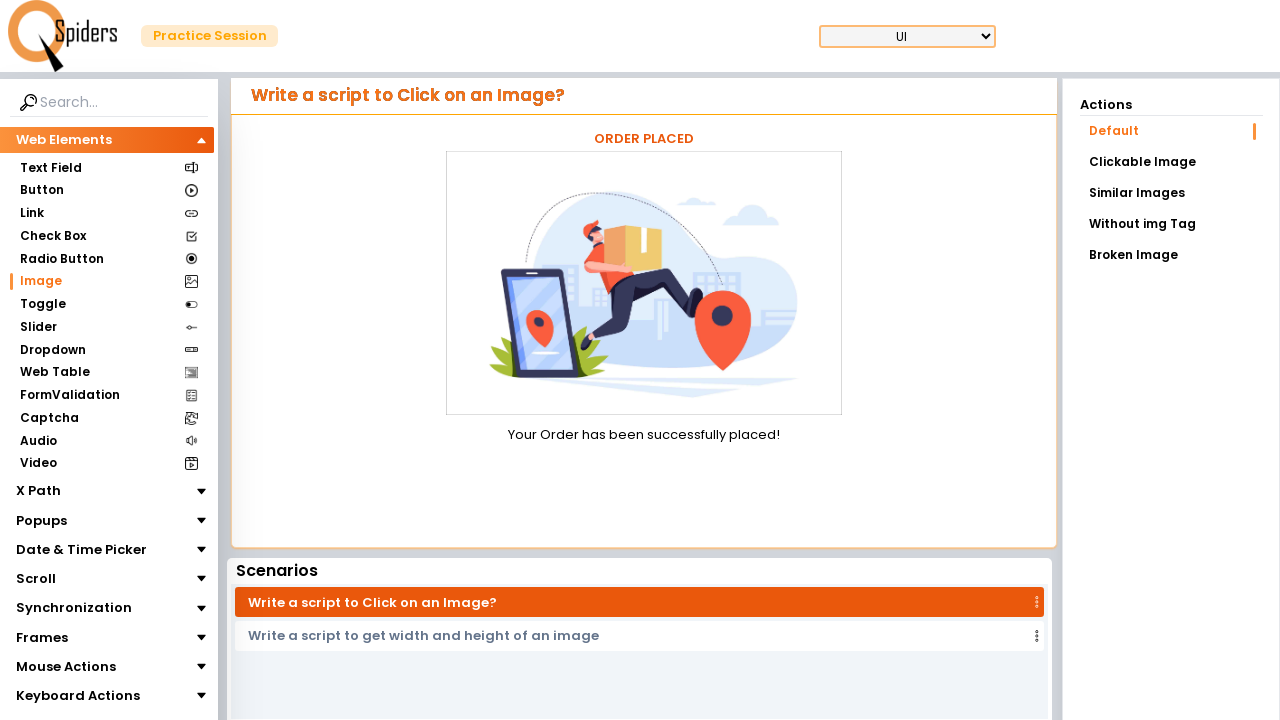